Fills out the Contact Us form on the Sales Team page with valid message and email, then submits it

Starting URL: https://www.andreandson.com/sales-team

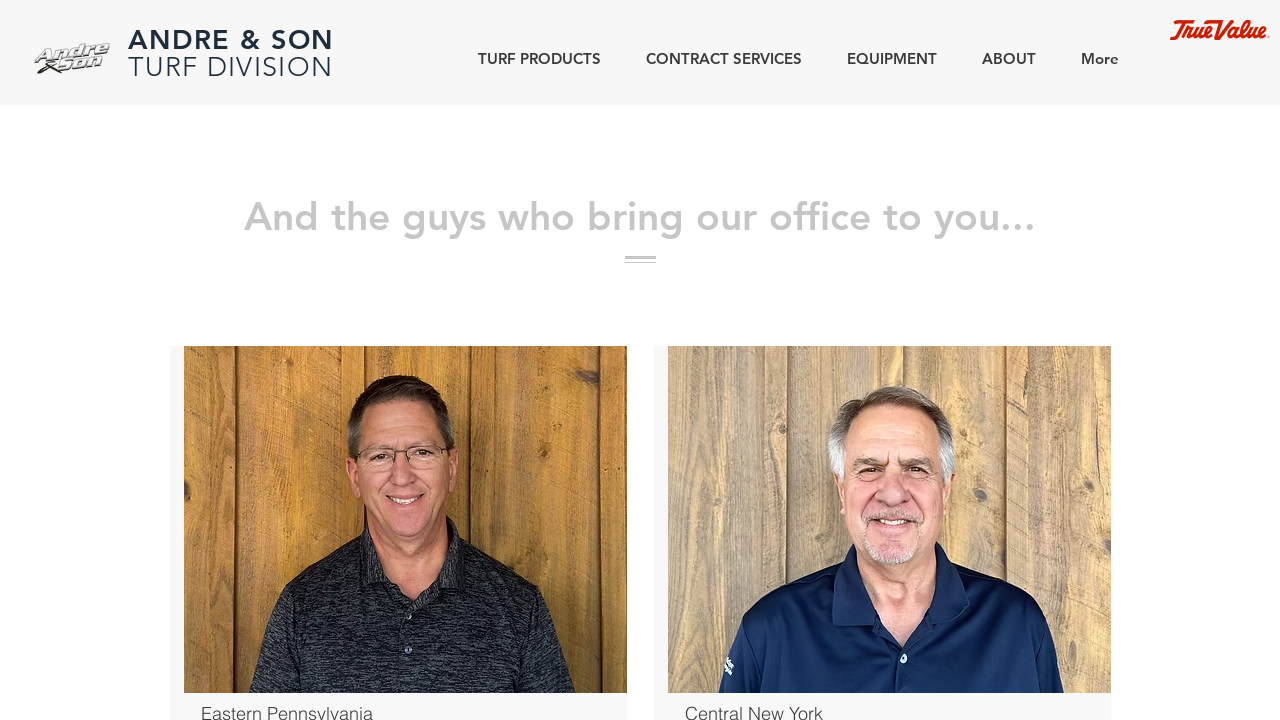

Scrolled to Contact Us section heading
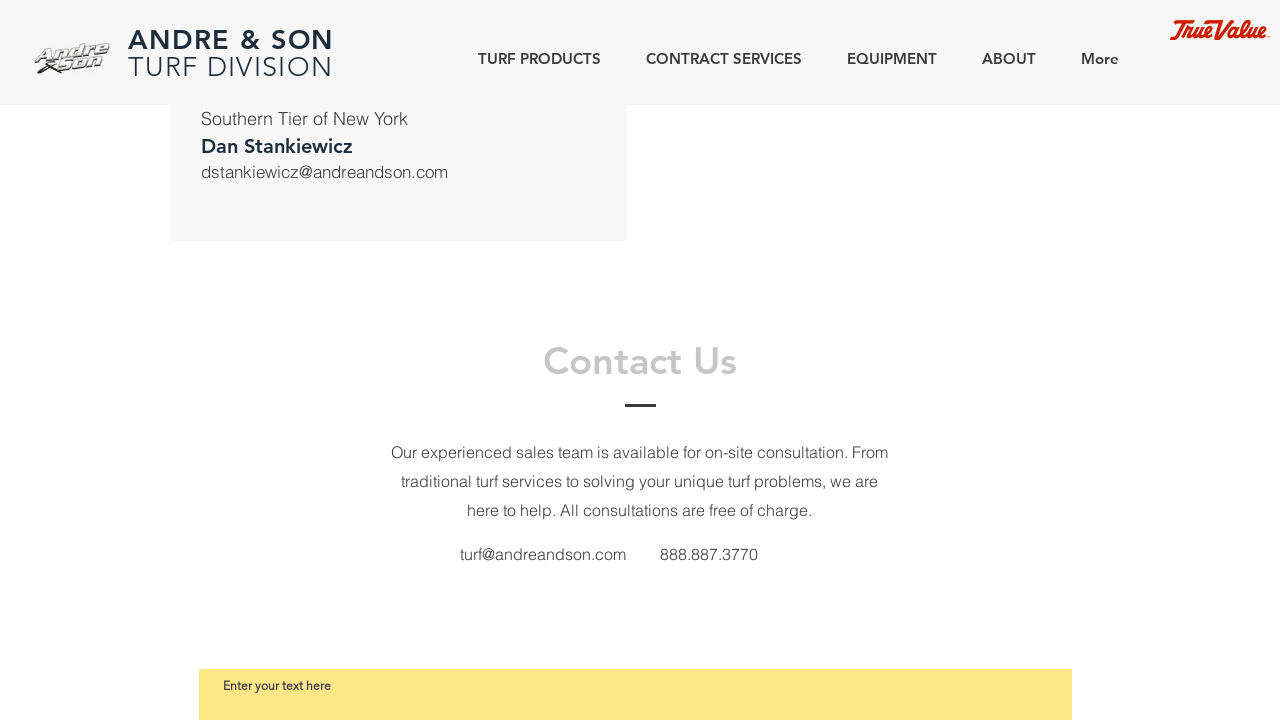

Waited 1 second for page to settle
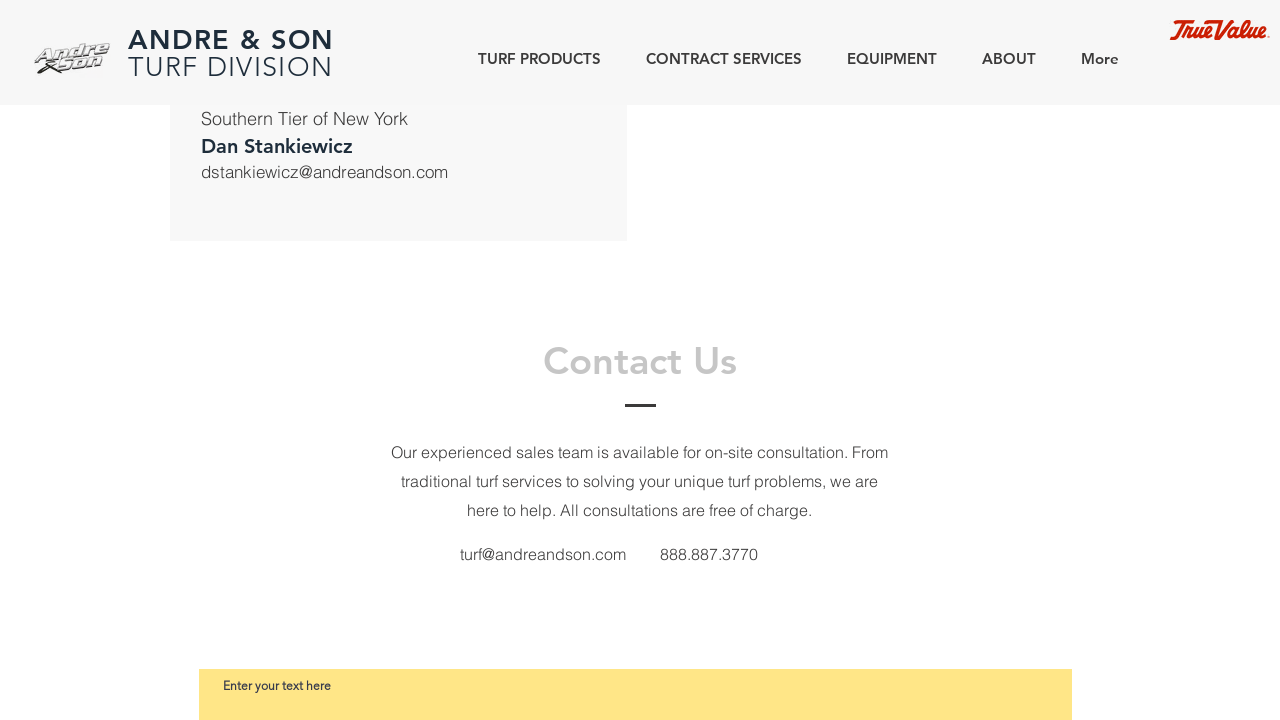

Filled message field with 'This is a test message from automation testing.' on internal:attr=[placeholder="Enter your text here"i]
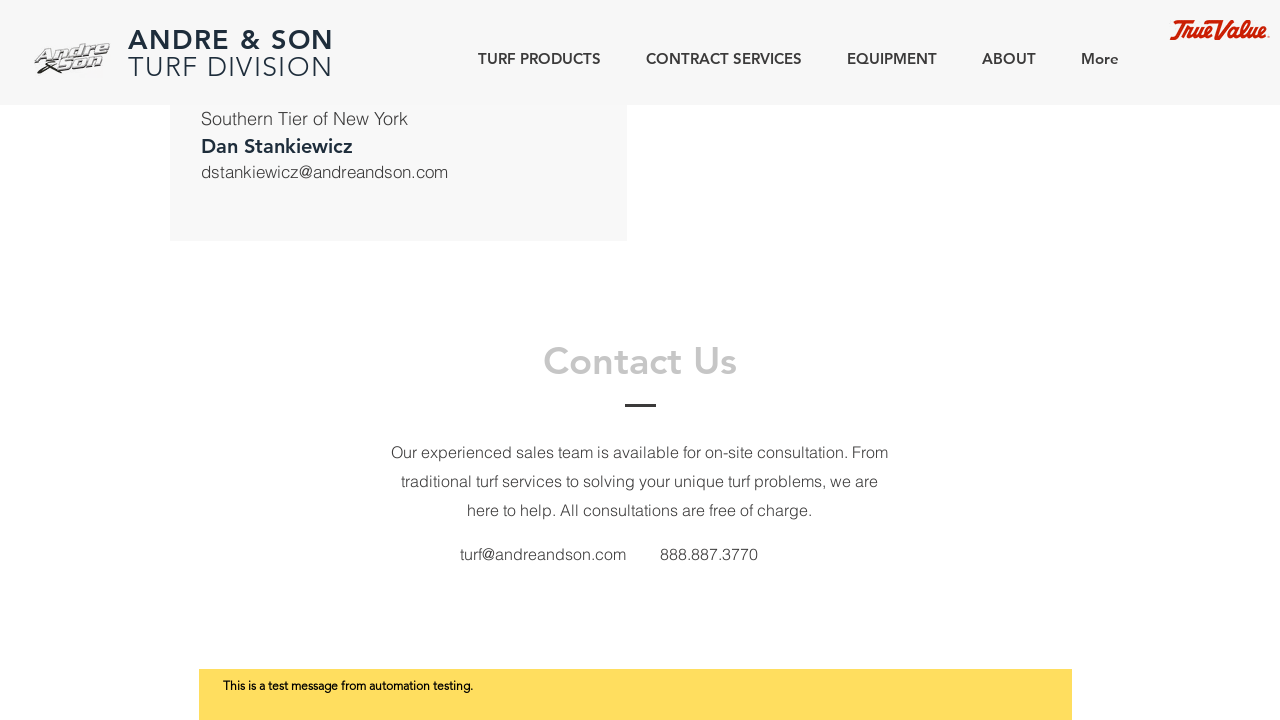

Filled email field with 'automation.test@example.com' on internal:attr=[placeholder="Email Address*"i]
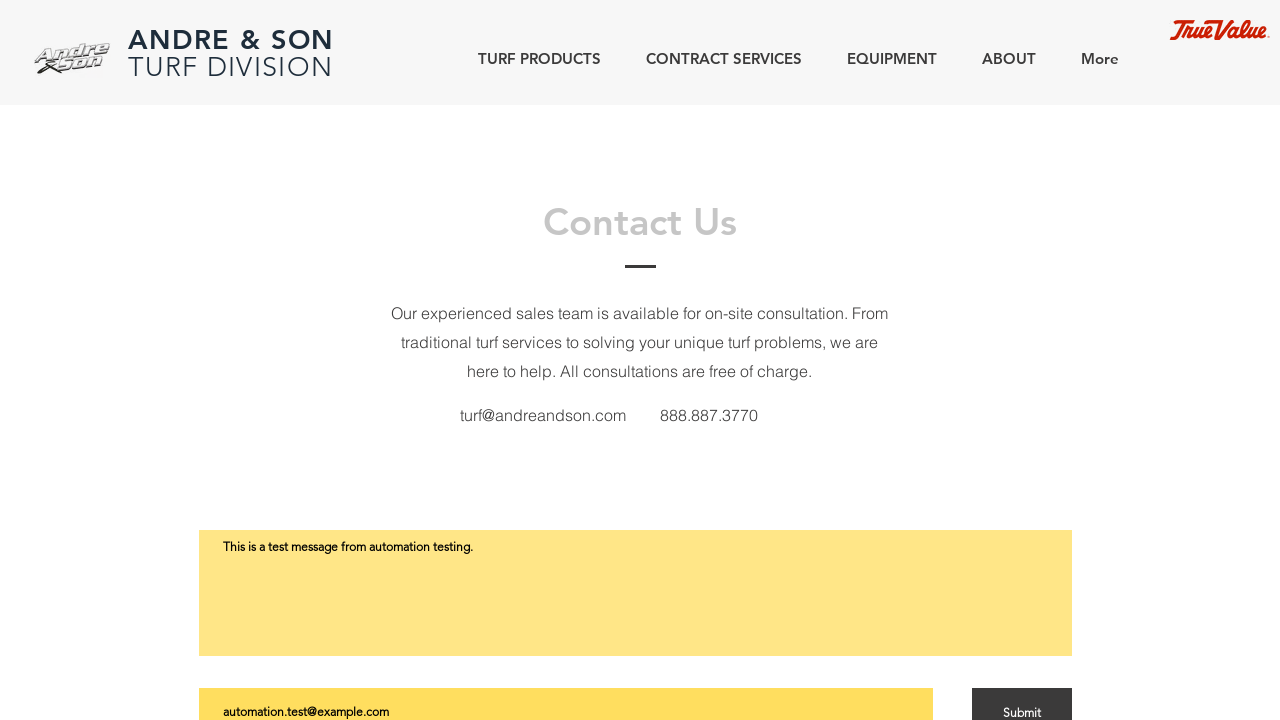

Clicked Submit button to submit Contact Us form at (1022, 695) on internal:role=button[name="submit"i]
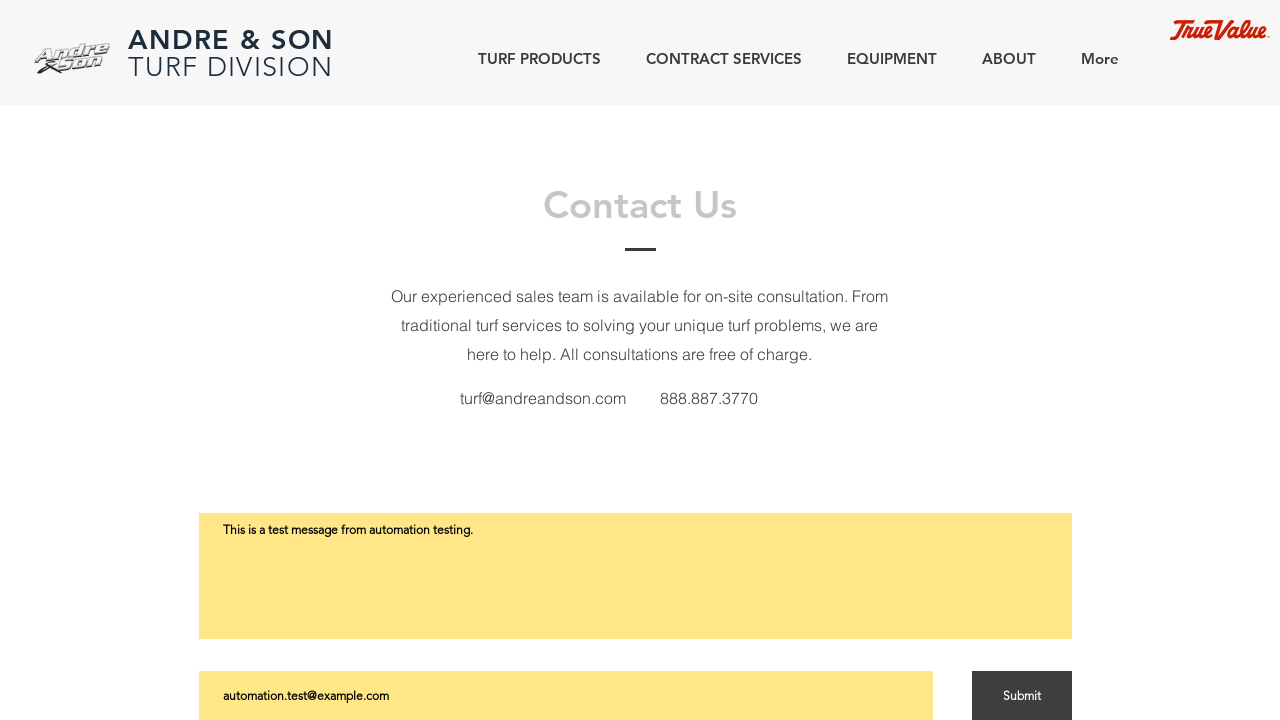

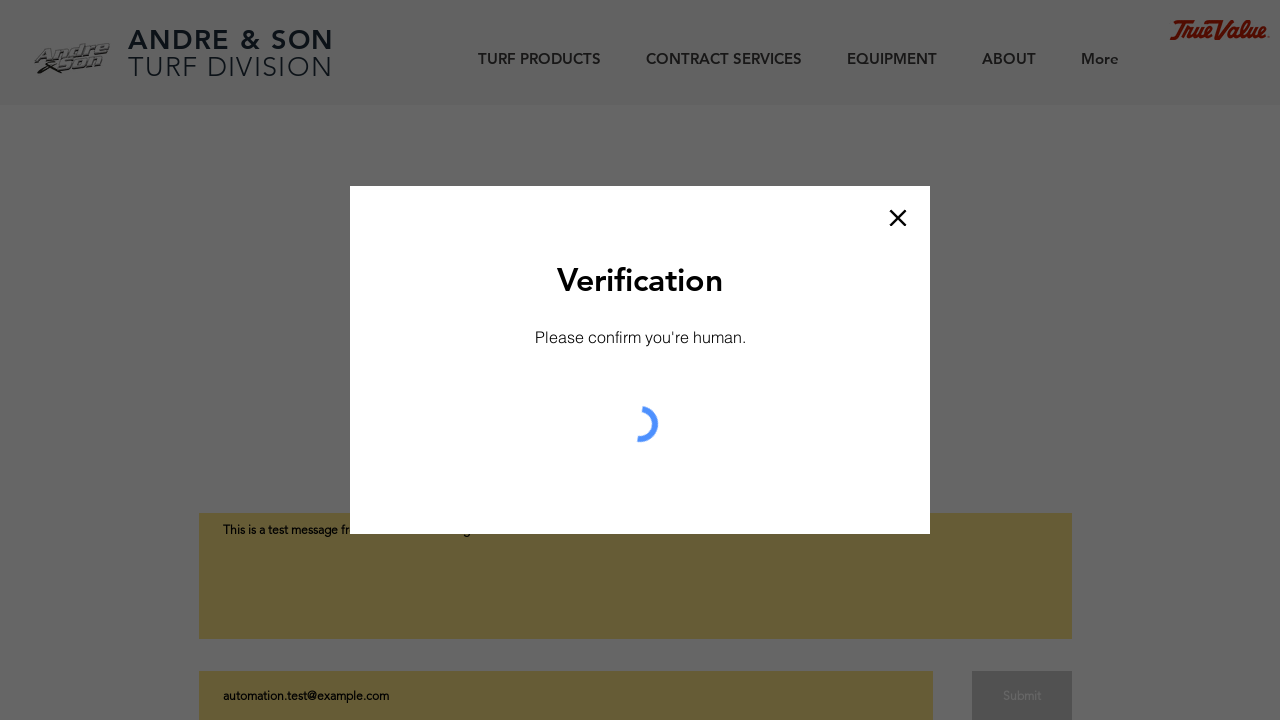